Tests static dropdown selection by selecting option2 from a dropdown

Starting URL: https://rahulshettyacademy.com/AutomationPractice

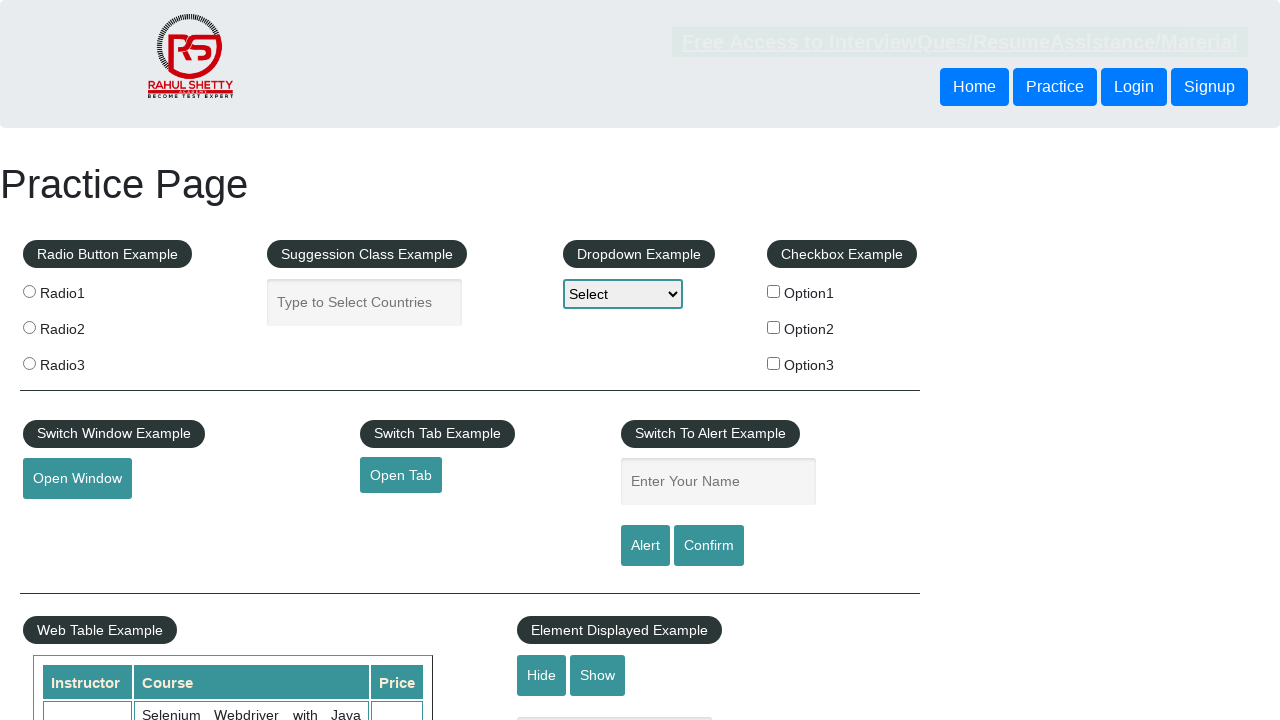

Navigated to AutomationPractice page
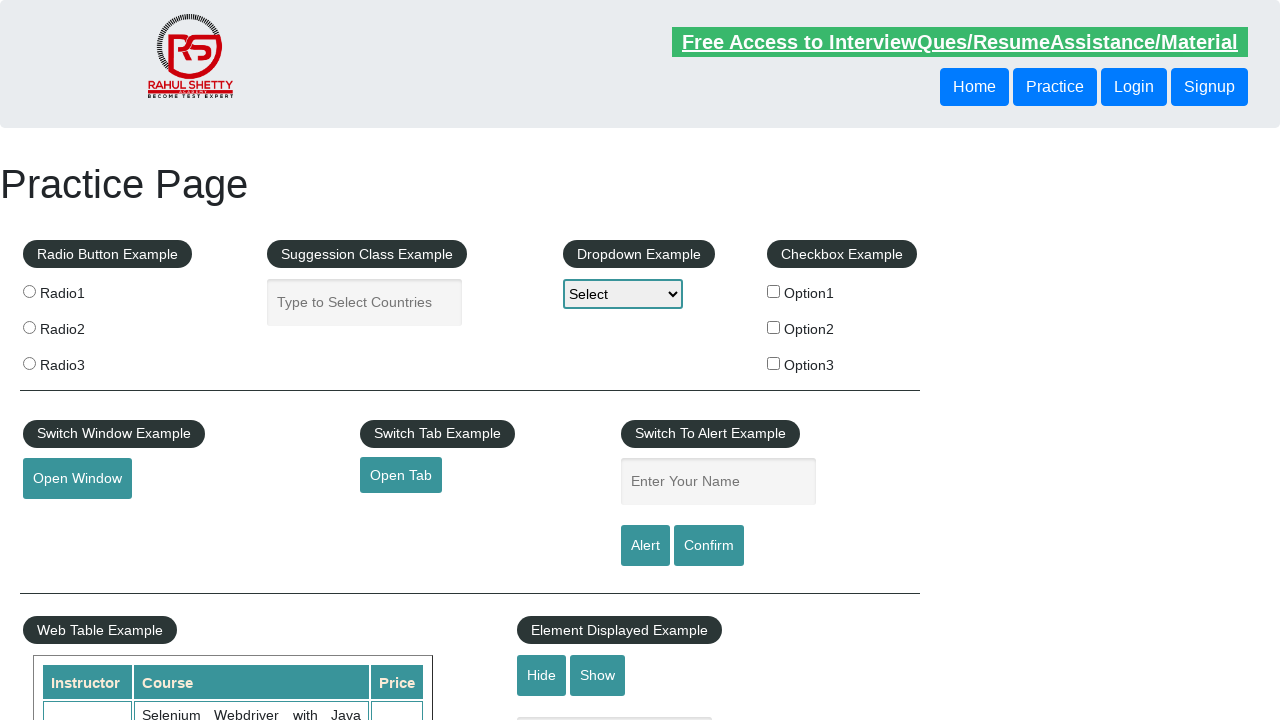

Selected option2 from static dropdown on select
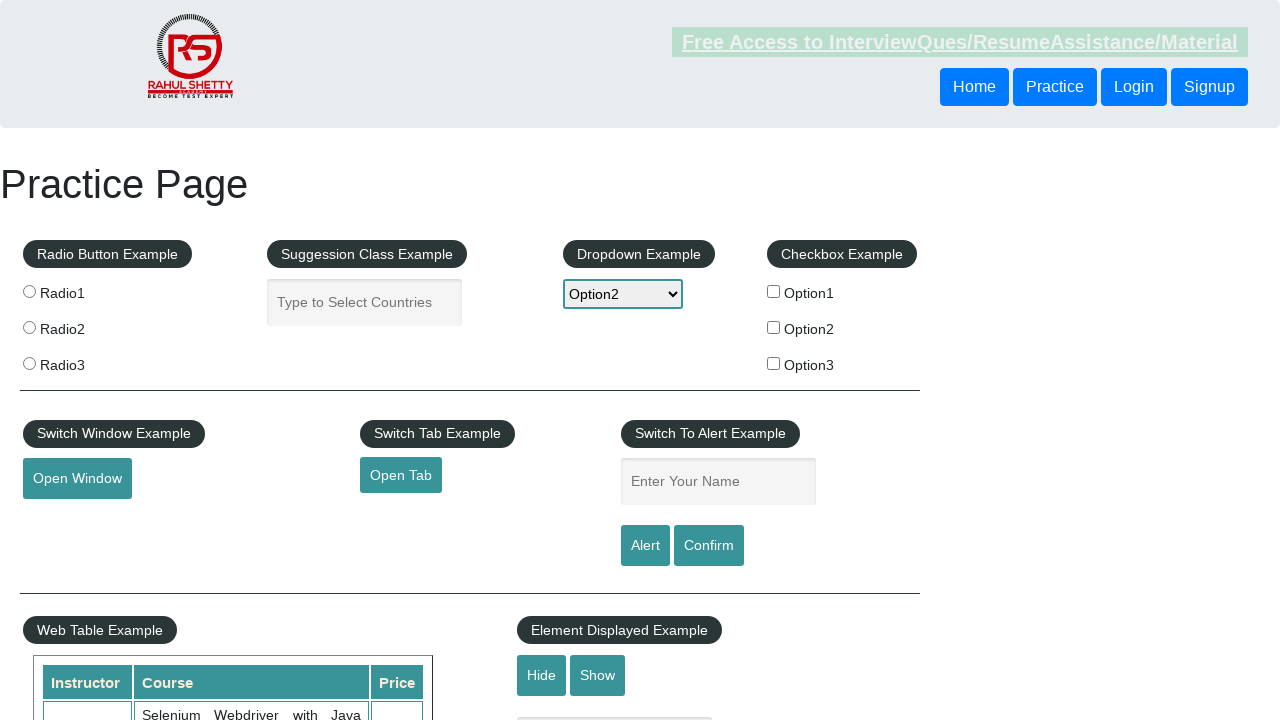

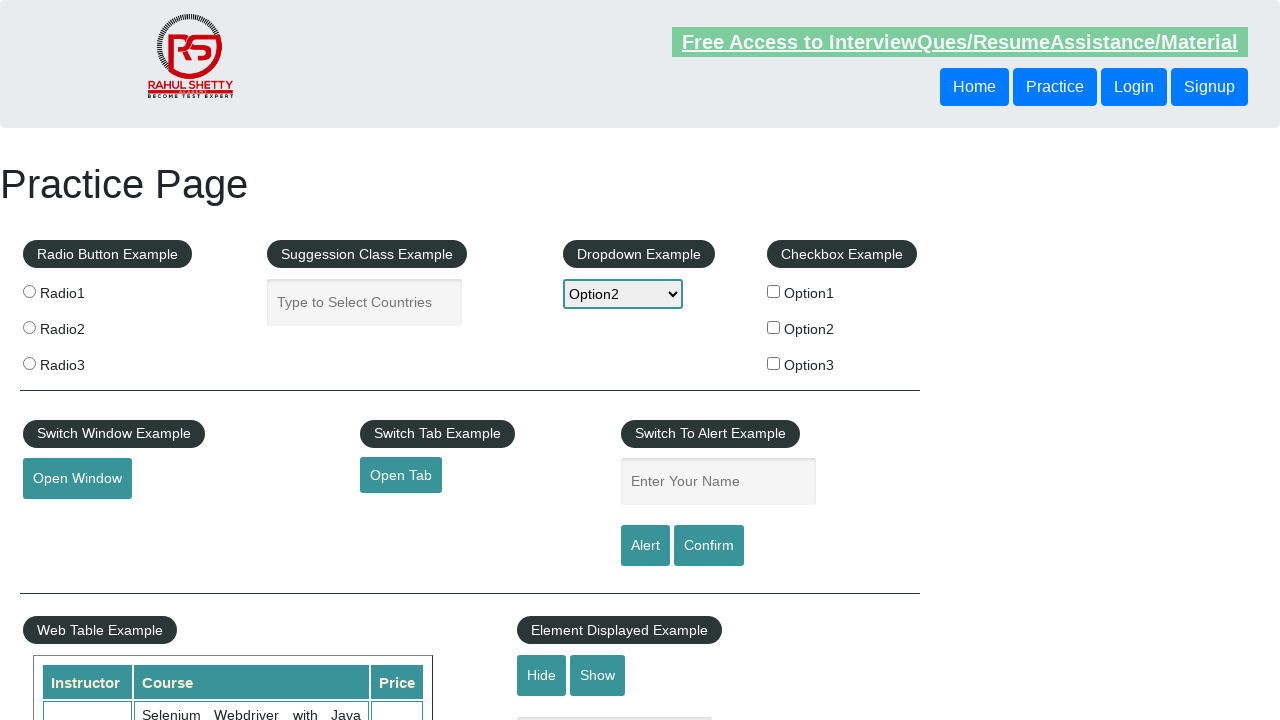